Tests jQuery UI slider functionality by dragging the slider handle to a new position

Starting URL: https://jqueryui.com/slider/

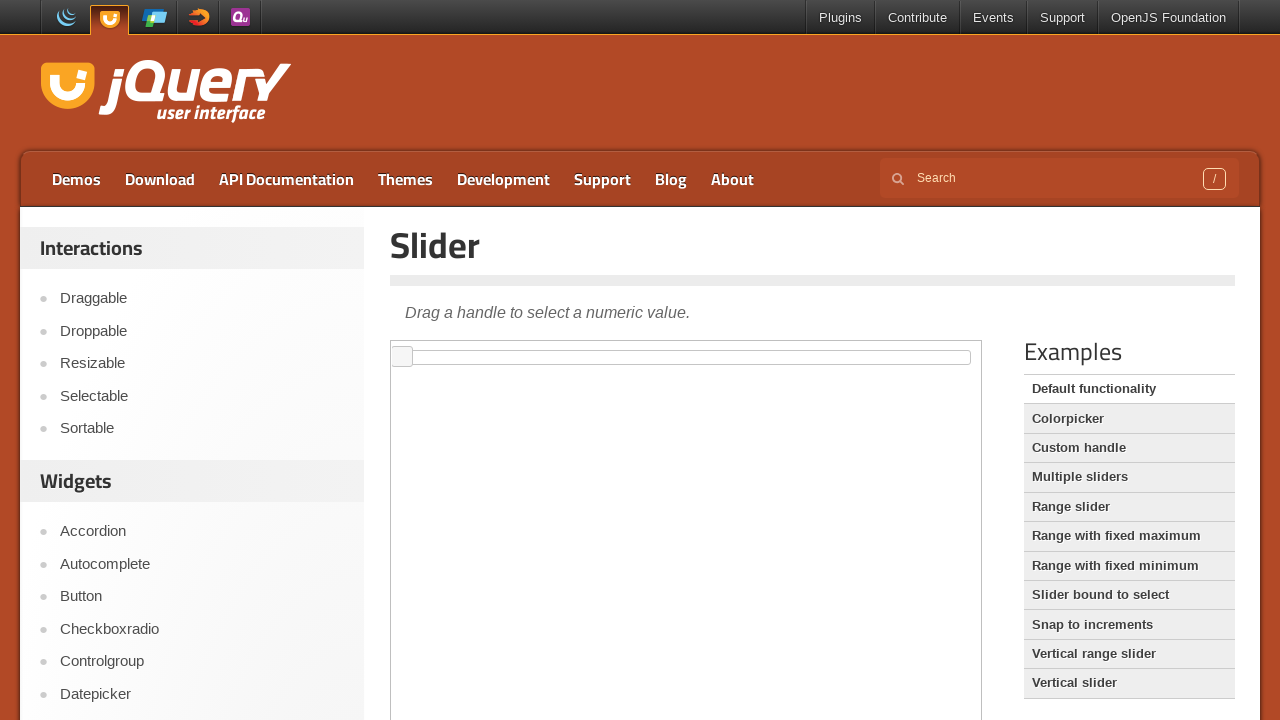

Located iframe containing slider demo
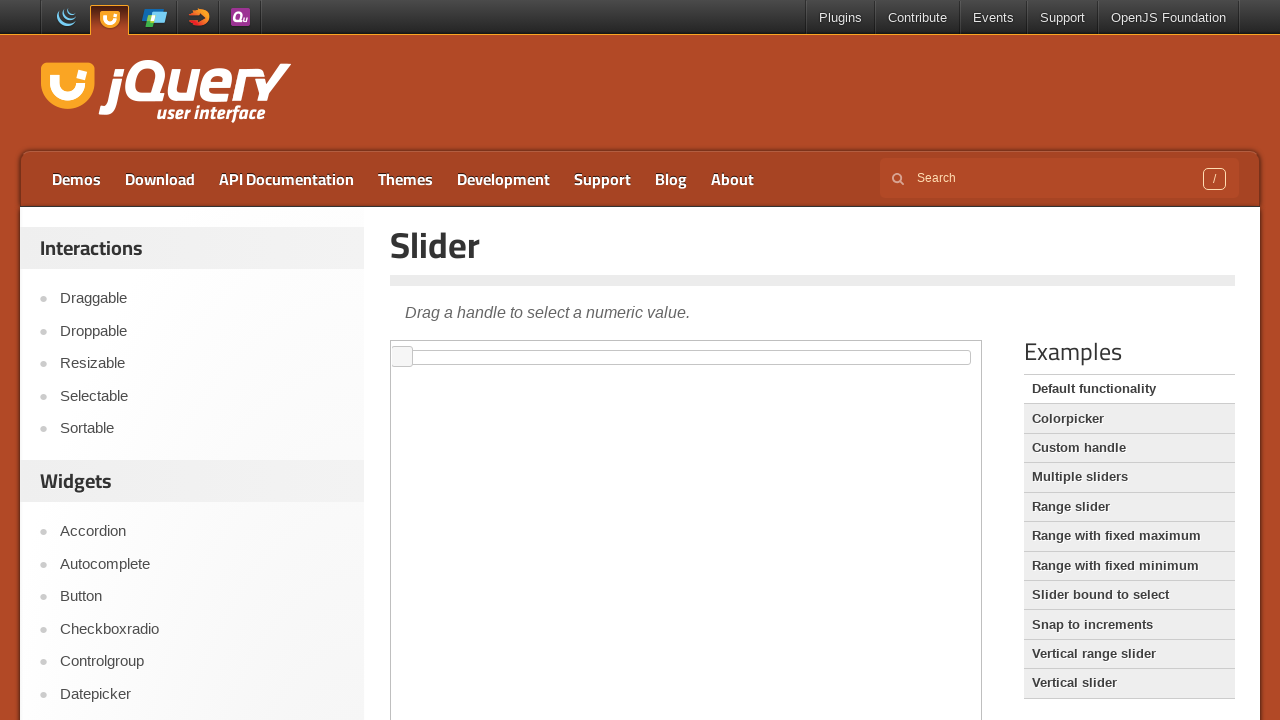

Located slider handle element
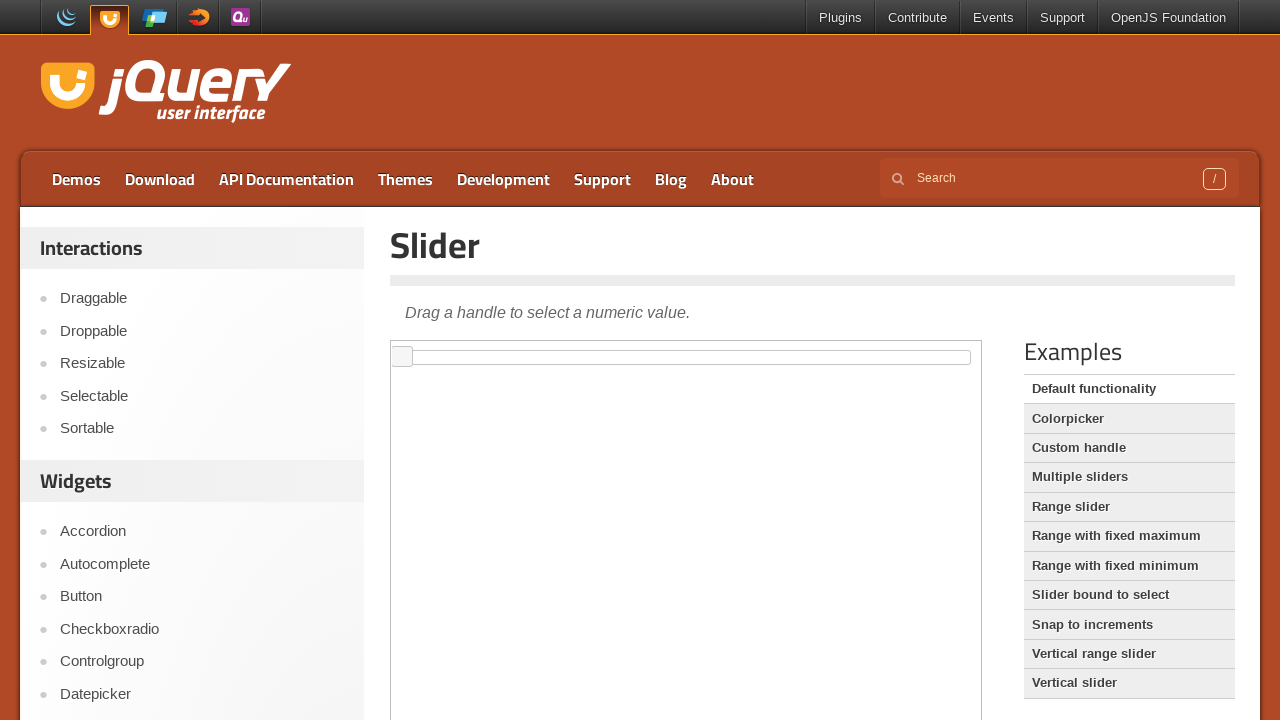

Retrieved slider handle bounding box
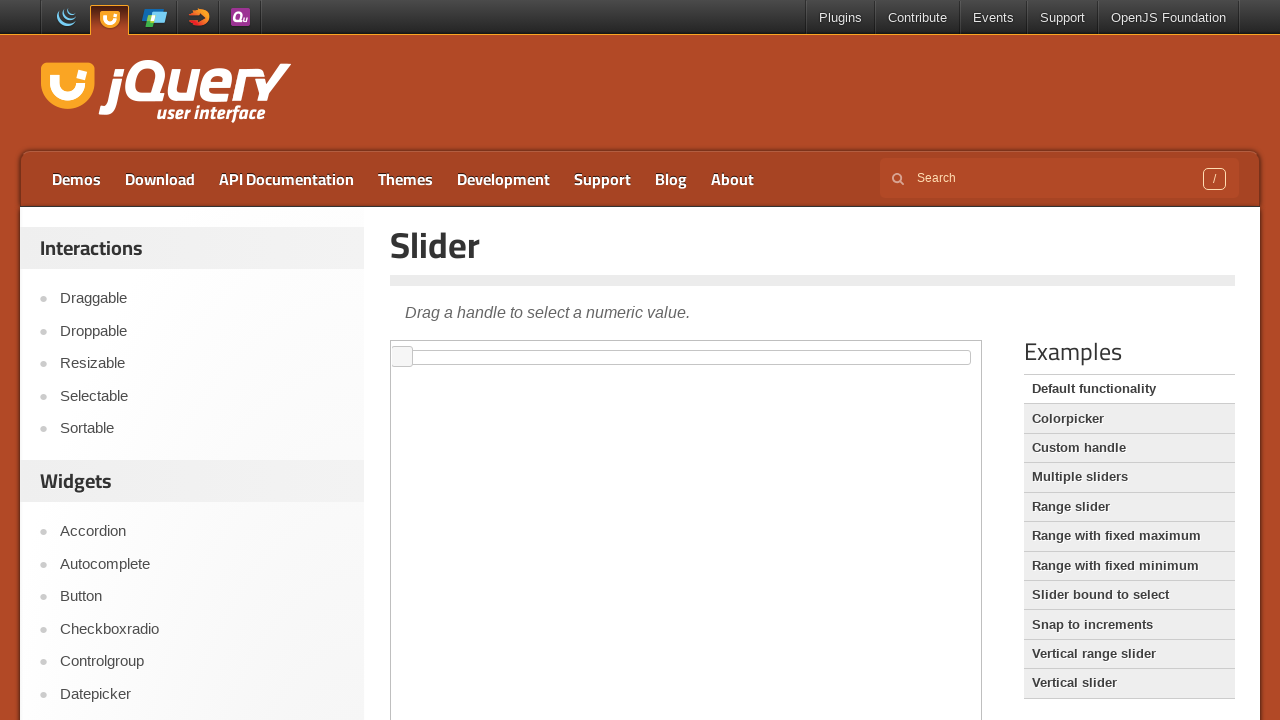

Moved mouse to slider handle center position at (402, 357)
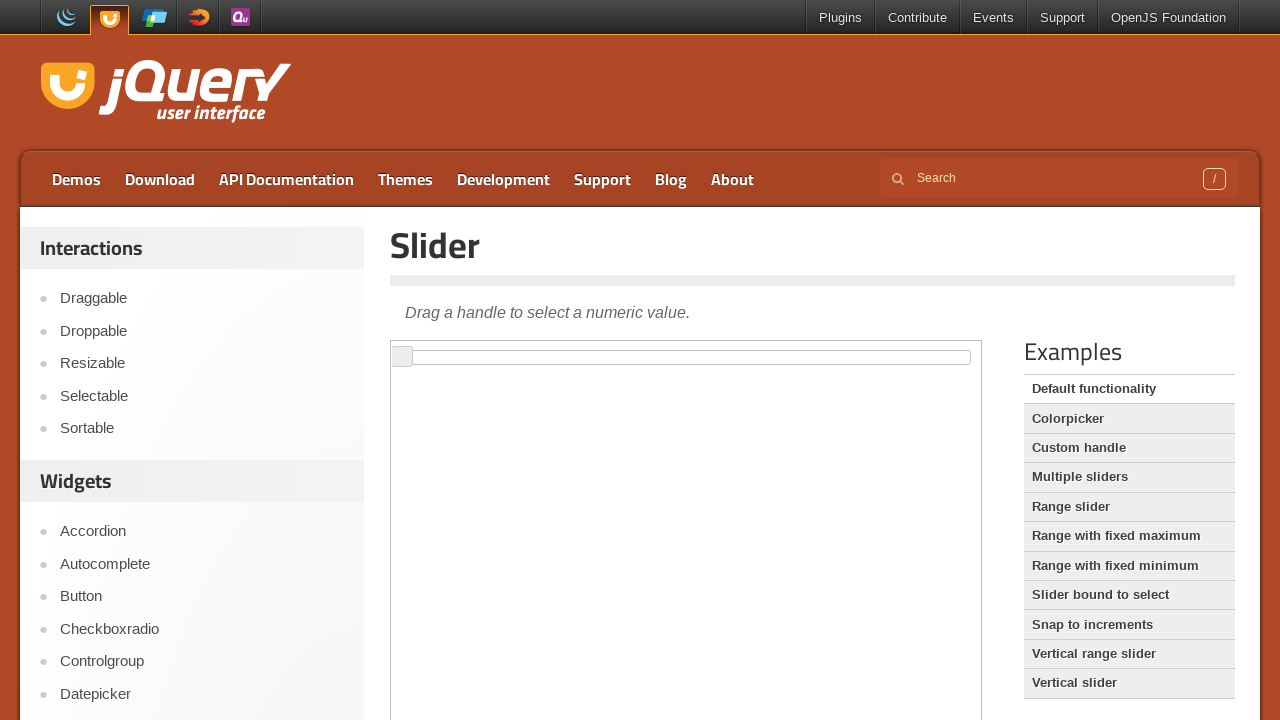

Pressed mouse button down on slider handle at (402, 357)
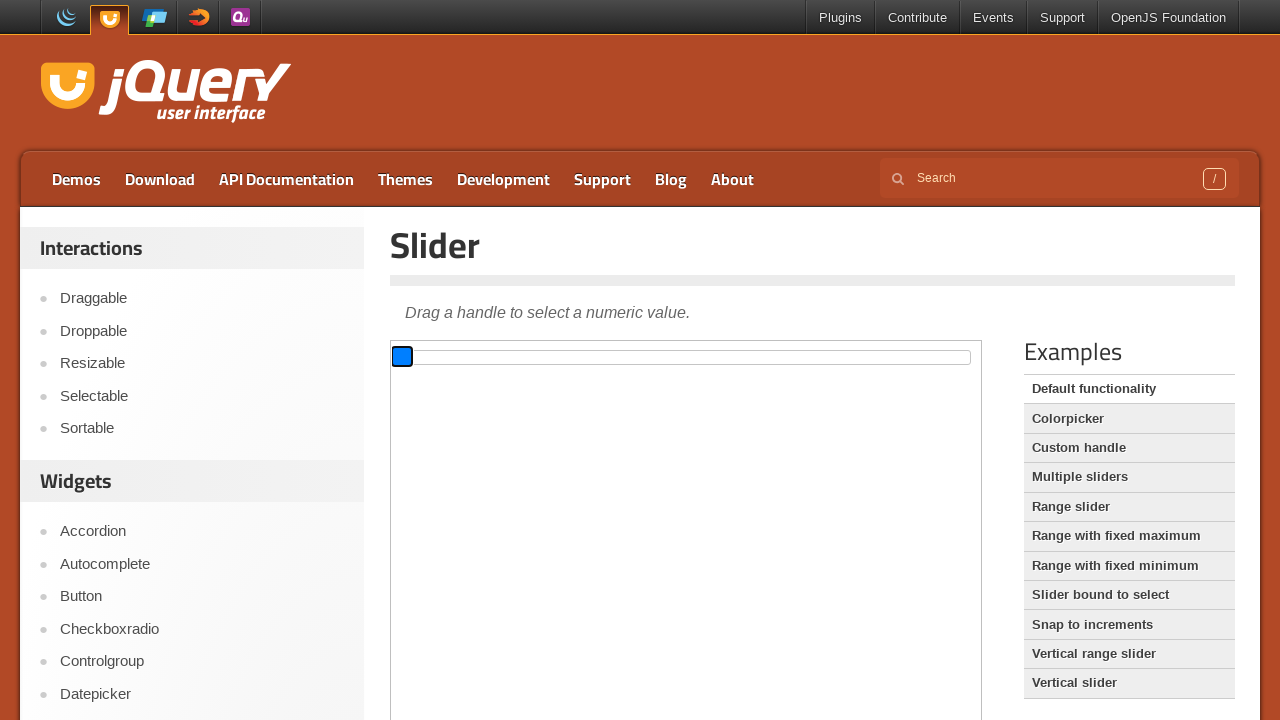

Dragged slider handle 250 pixels to the right at (652, 357)
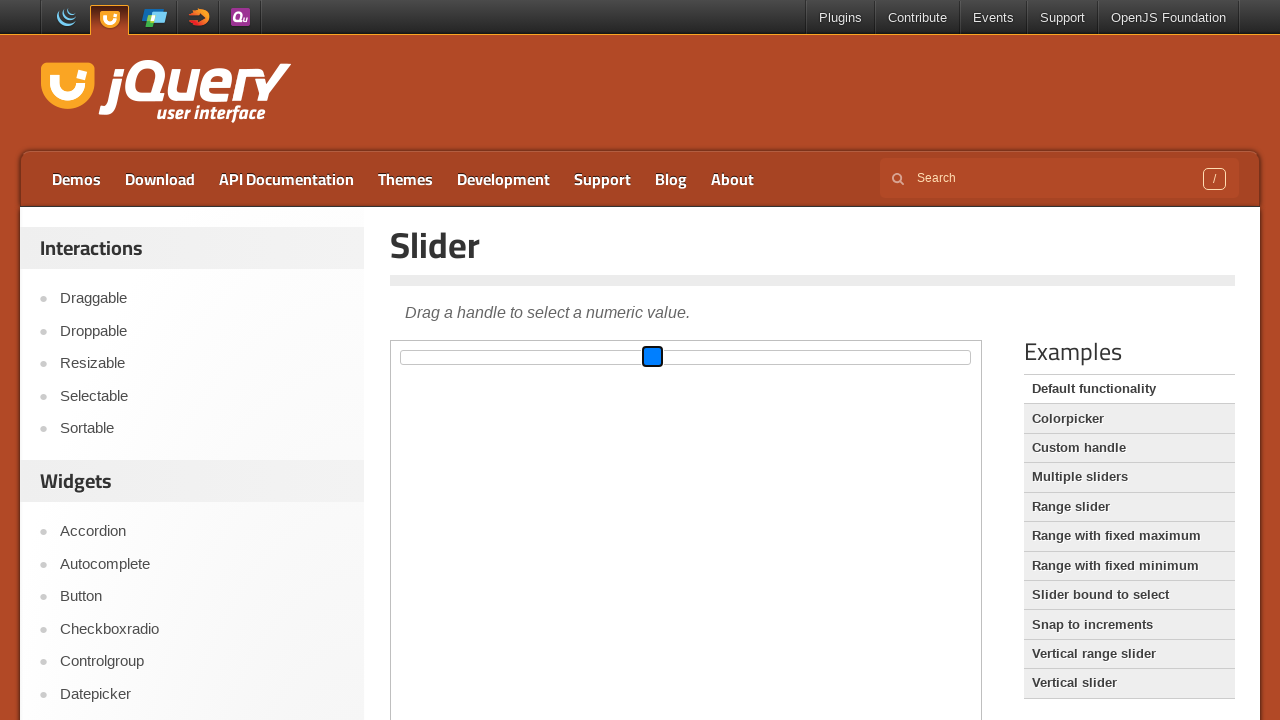

Released mouse button to complete slider drag at (652, 357)
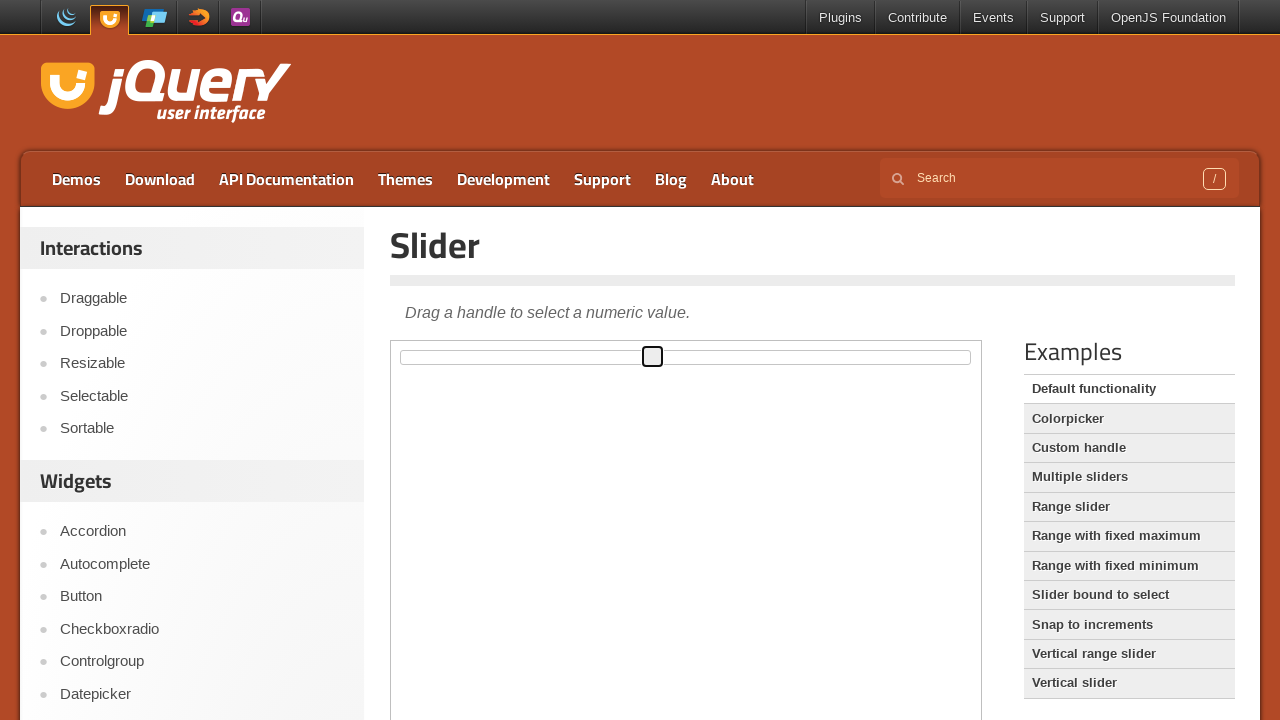

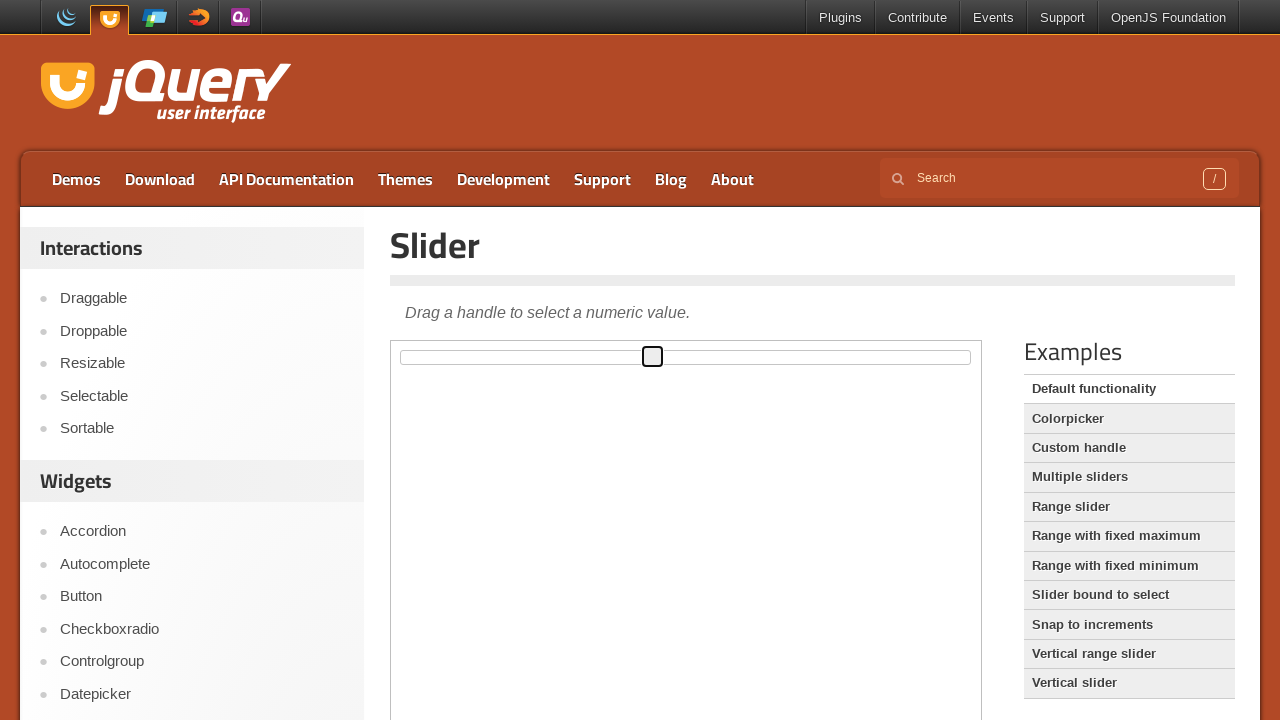